Tests navigation by clicking the Shop link in the header which opens a new tab to the store page

Starting URL: https://www.pokellector.com/

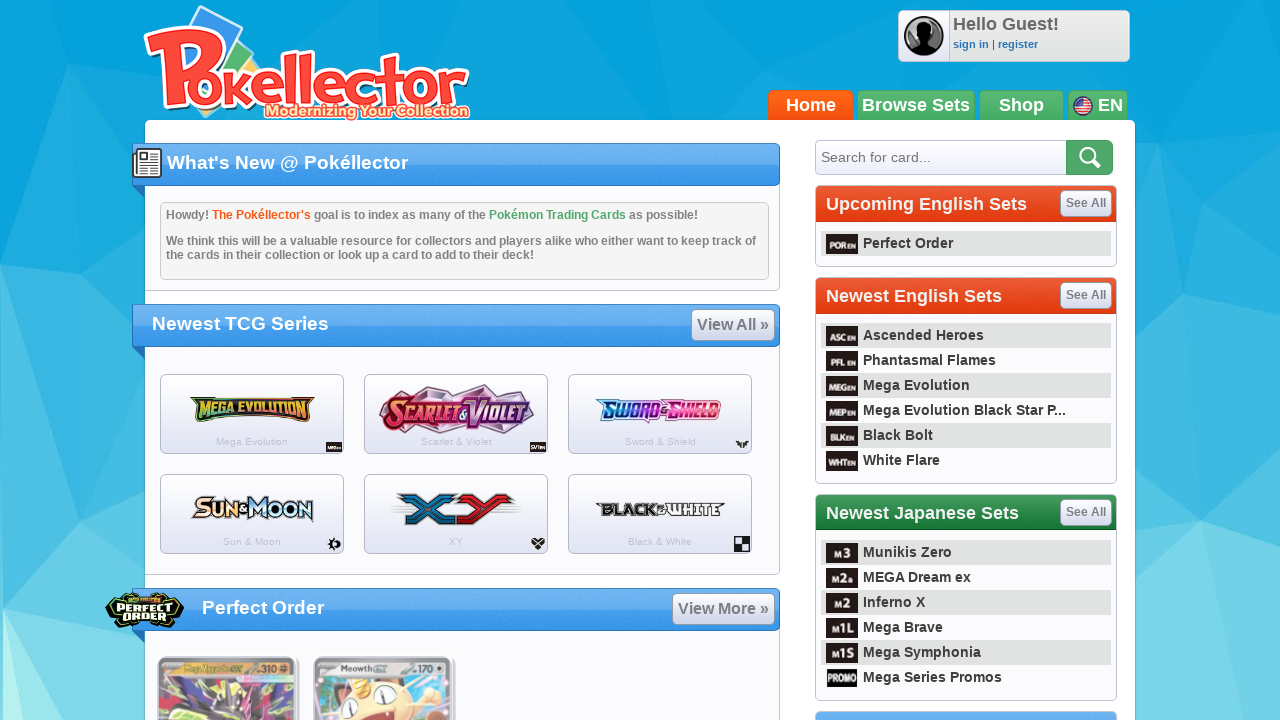

Clicked Shop link in header which opened a new tab at (1022, 105) on a:has-text('Shop'), header a[href*='pkmn.store'], nav a:has-text('Shop')
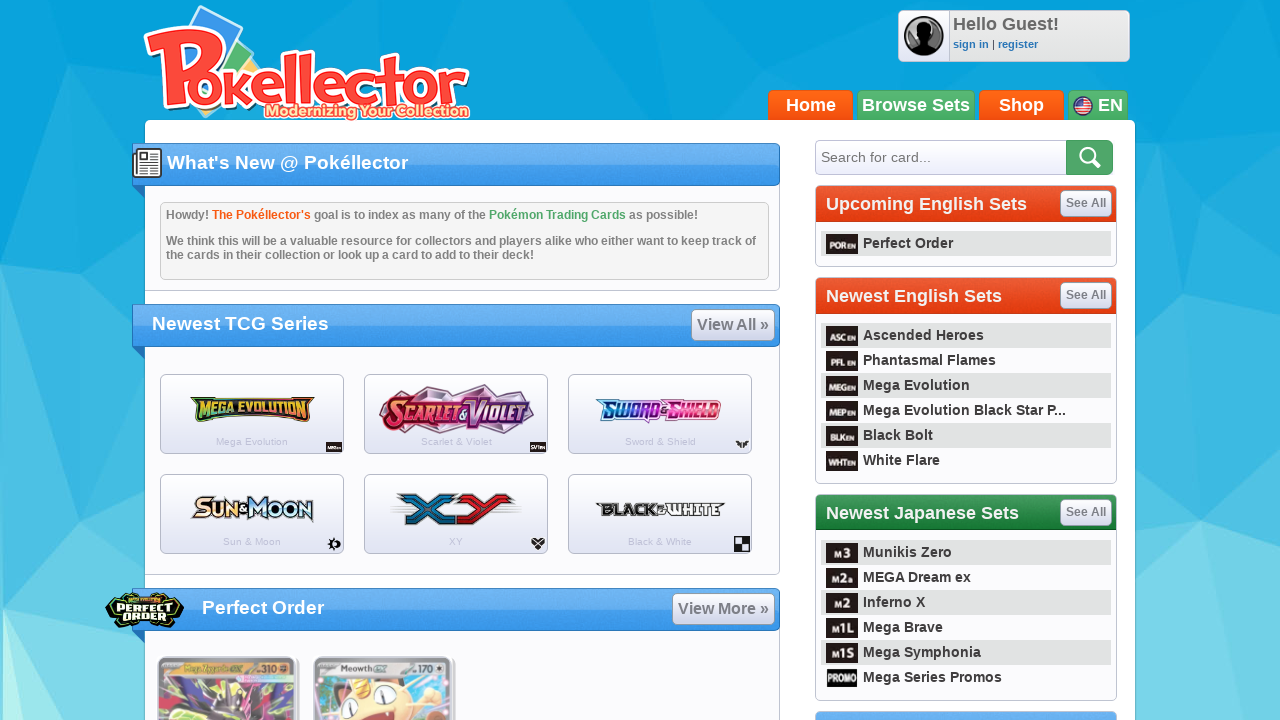

New page tab captured from context
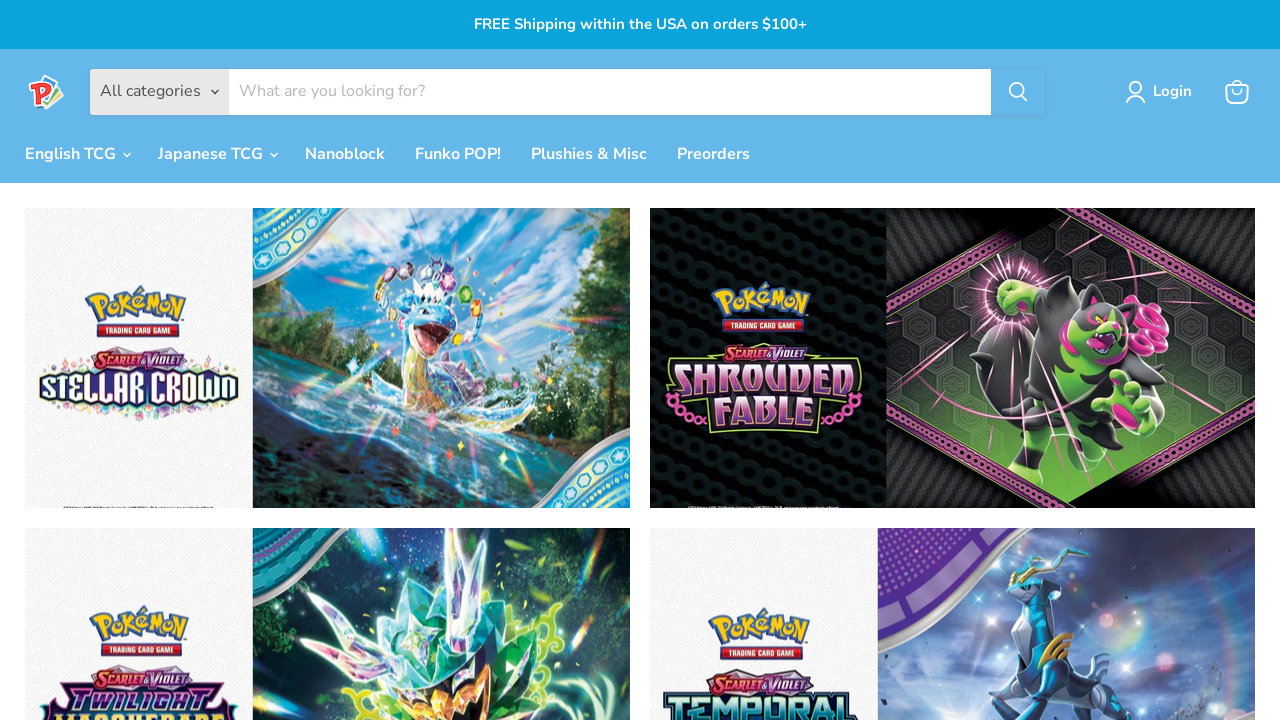

New page loaded with domcontentloaded state
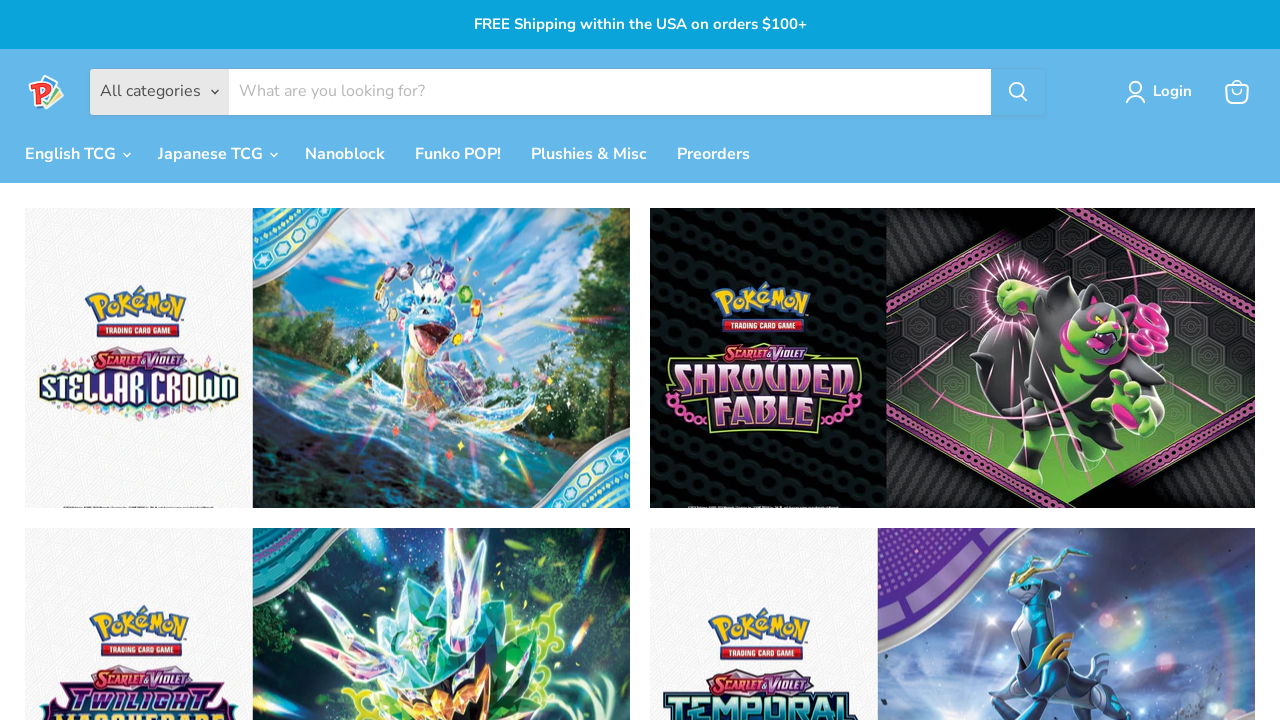

Validated that new page URL contains 'pkmn.store' - navigation to shop page successful
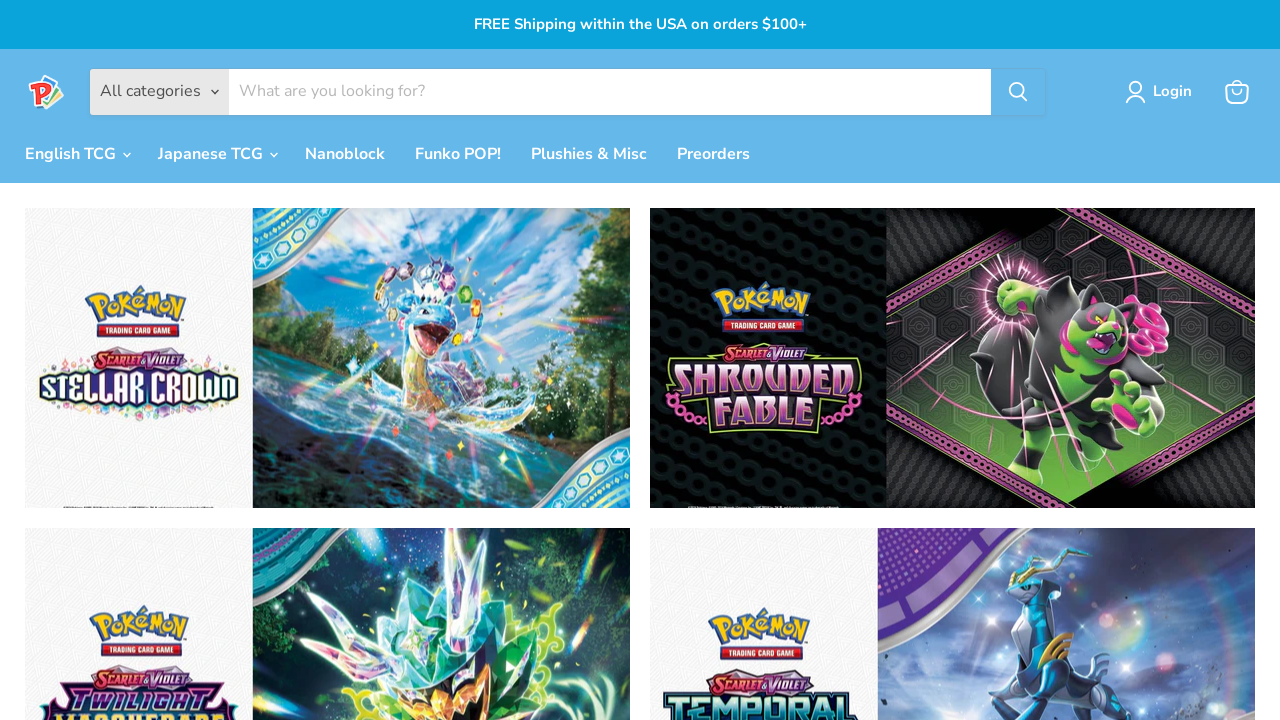

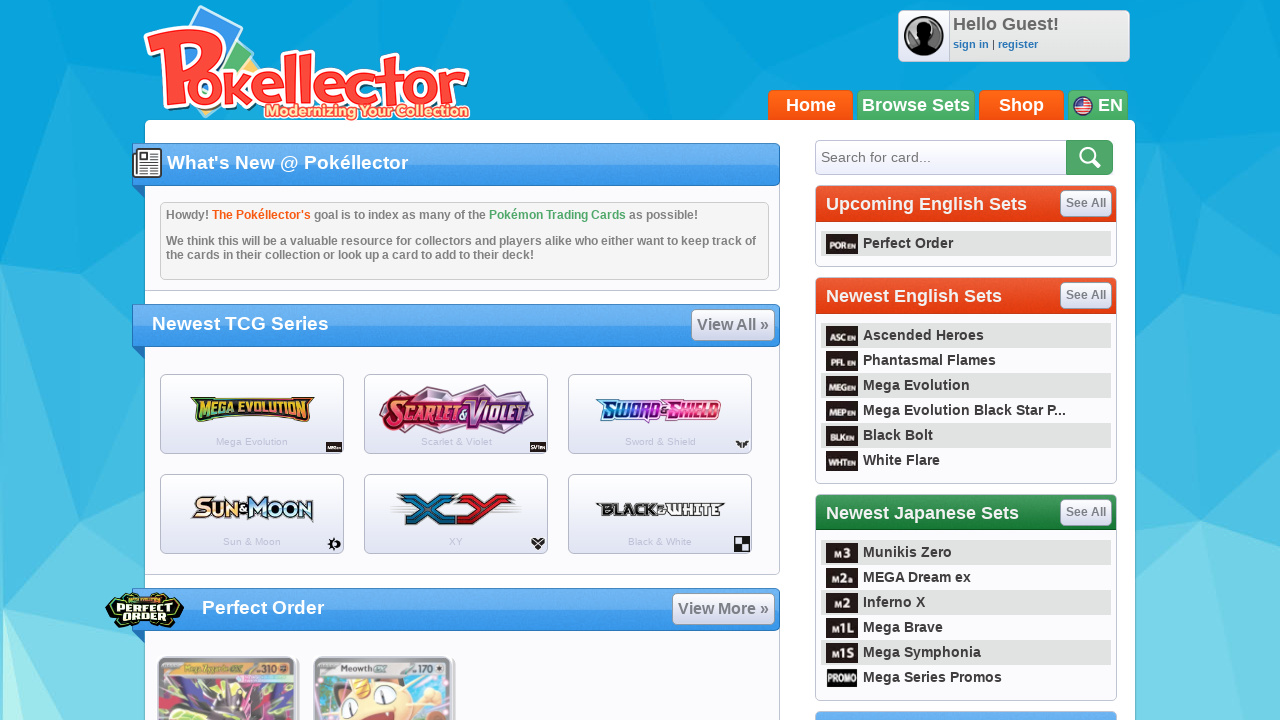